Tests Microsoft search functionality by searching for "Demand Driven Material Requirement Plan"

Starting URL: http://www.microsoft.com

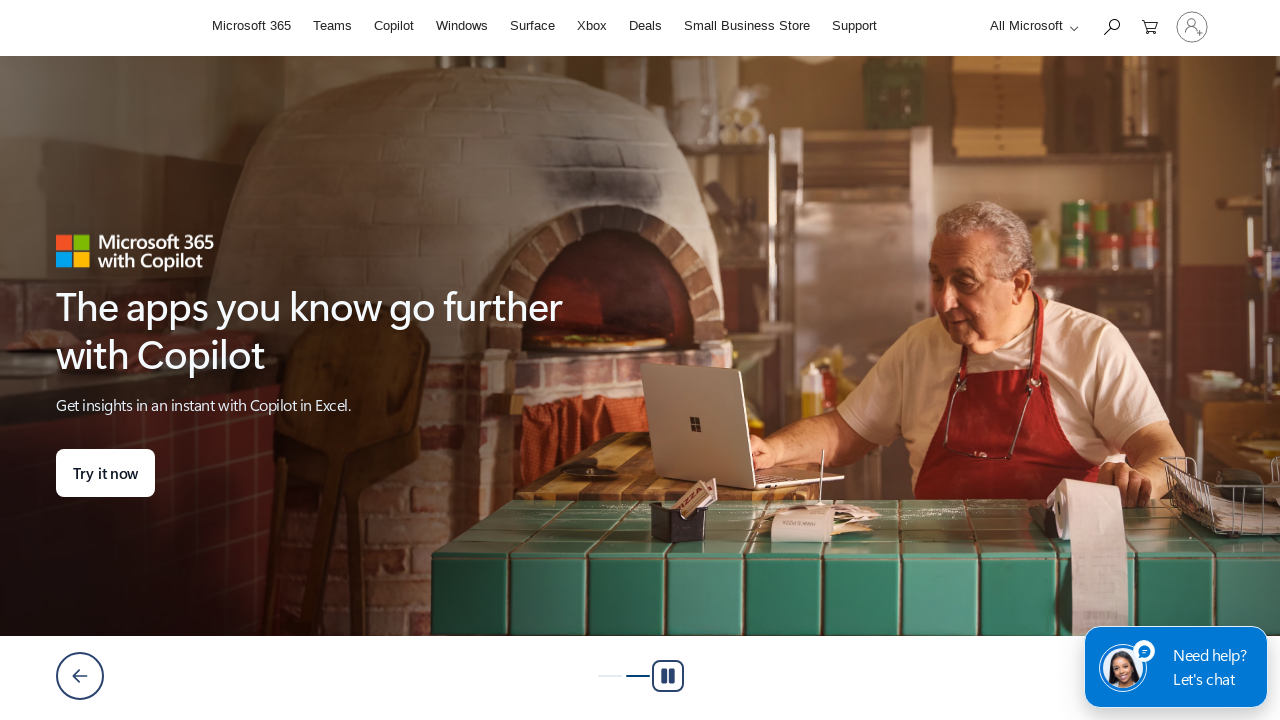

Clicked search icon to expand searchbox at (1111, 26) on #search
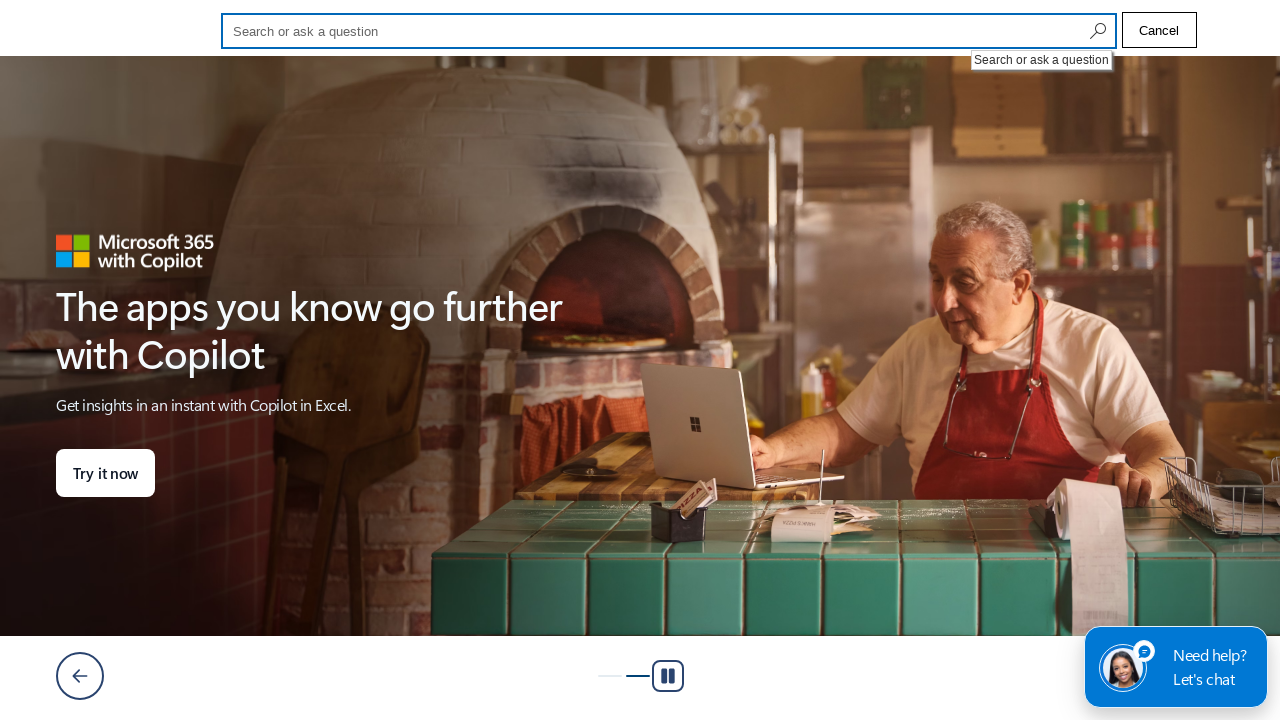

Filled search field with 'Demand Driven Material Requirement Plan' on #cli_shellHeaderSearchInput
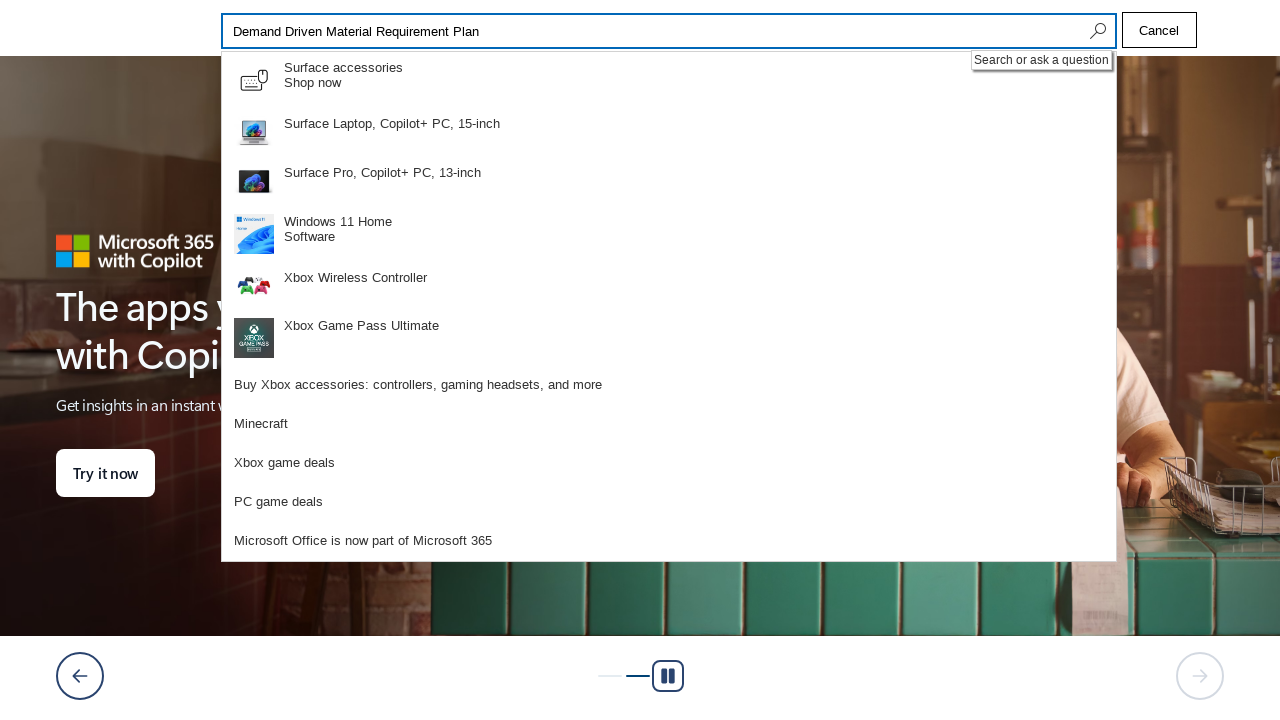

Clicked search icon to execute search for DDMRP at (1096, 31) on #search
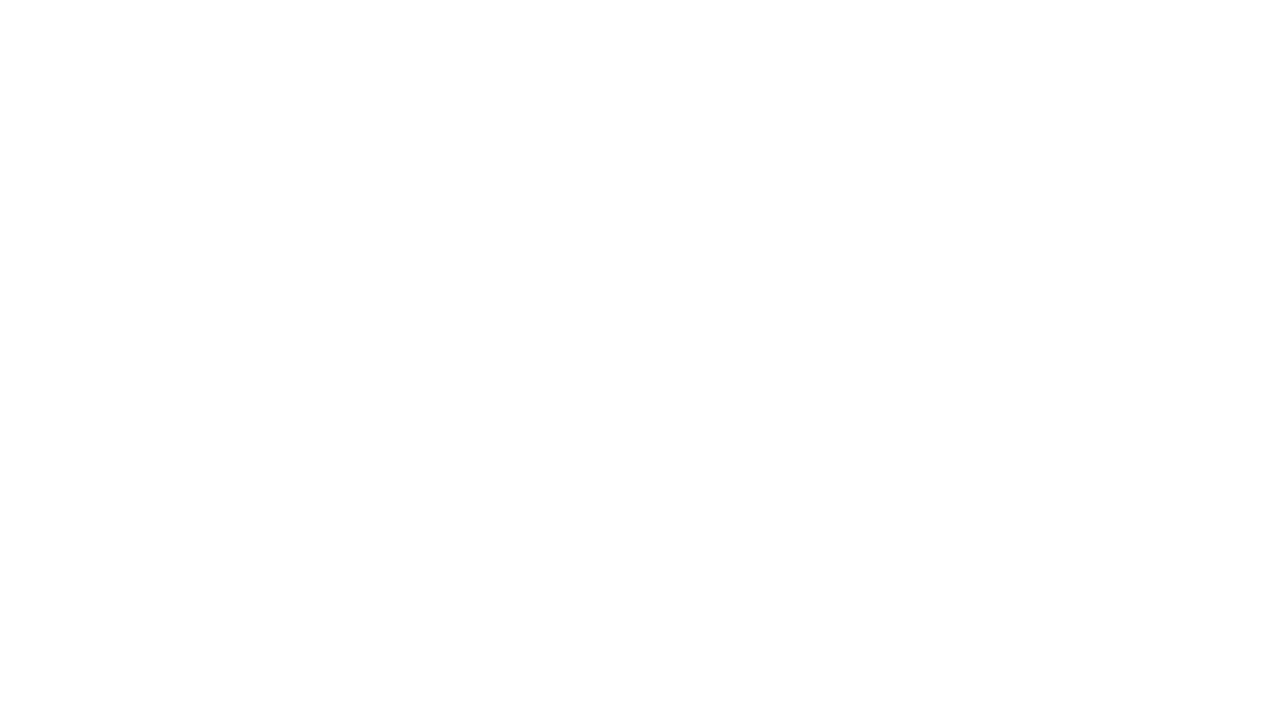

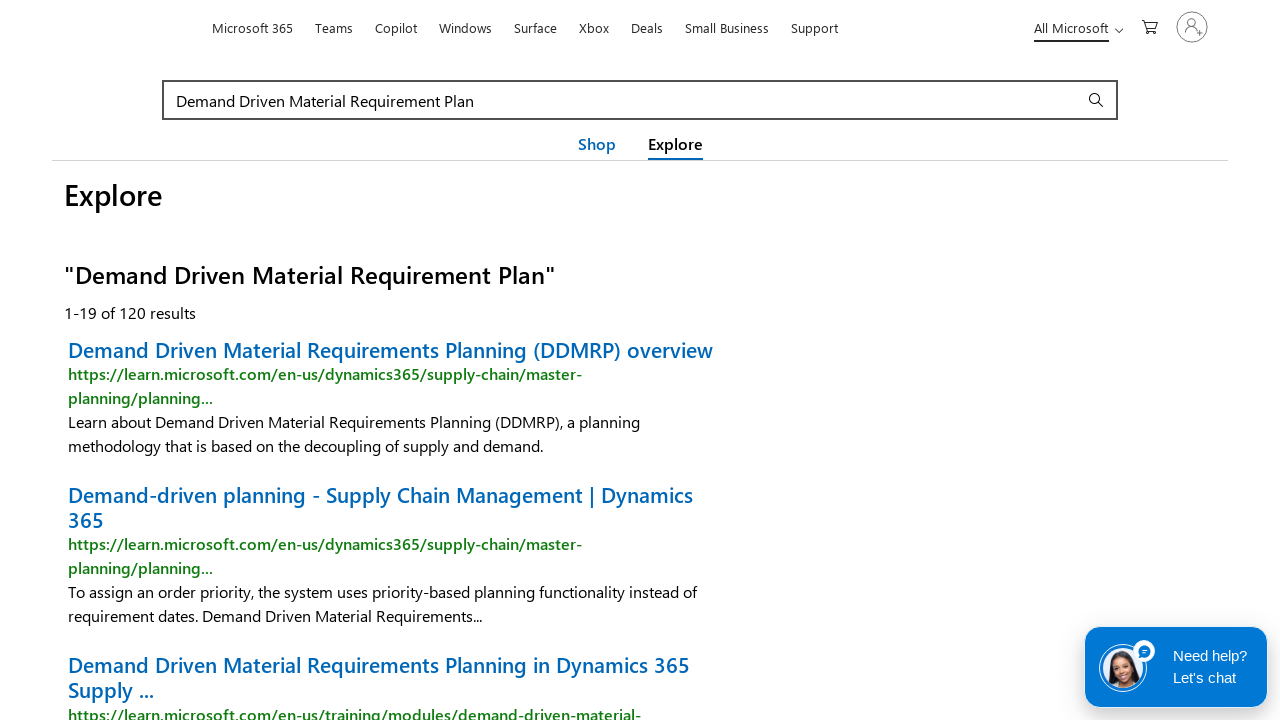